Tests dynamic controls page with explicit waits by clicking Remove button to verify message appears, then clicking Add button to verify the return message appears

Starting URL: https://the-internet.herokuapp.com/dynamic_controls

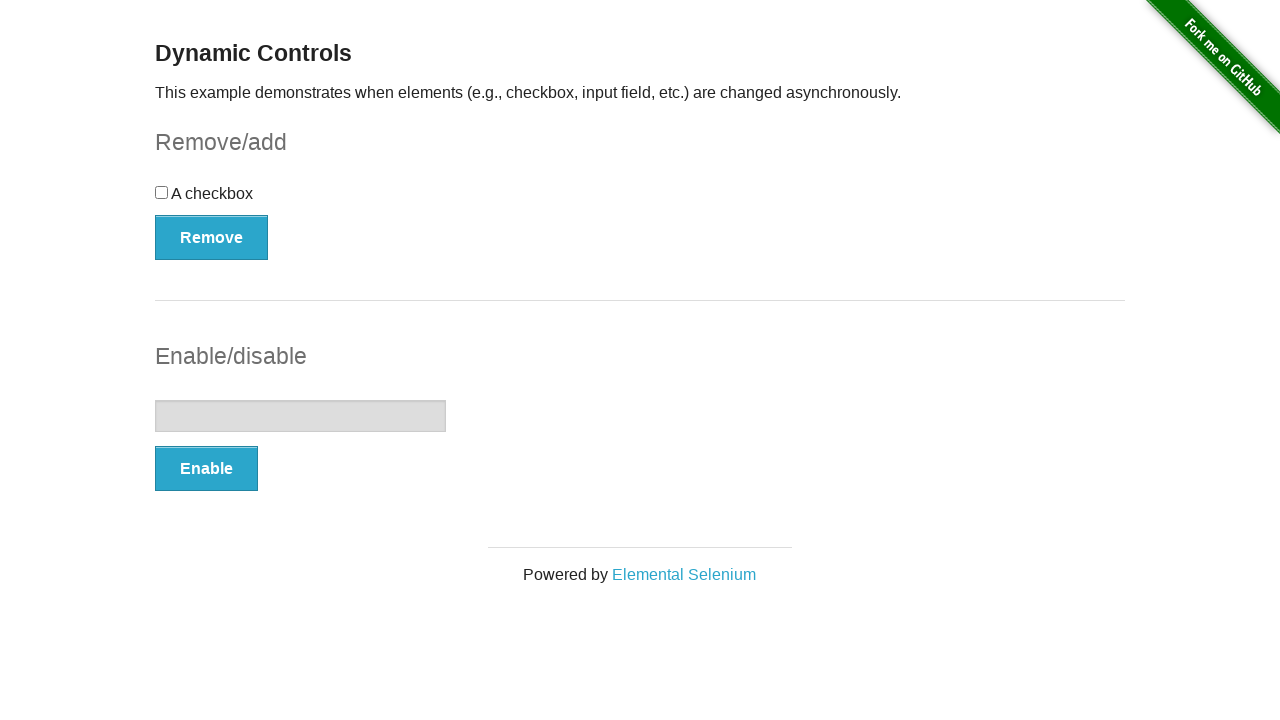

Clicked Remove button to remove the element at (212, 237) on xpath=//button[@onclick='swapCheckbox()']
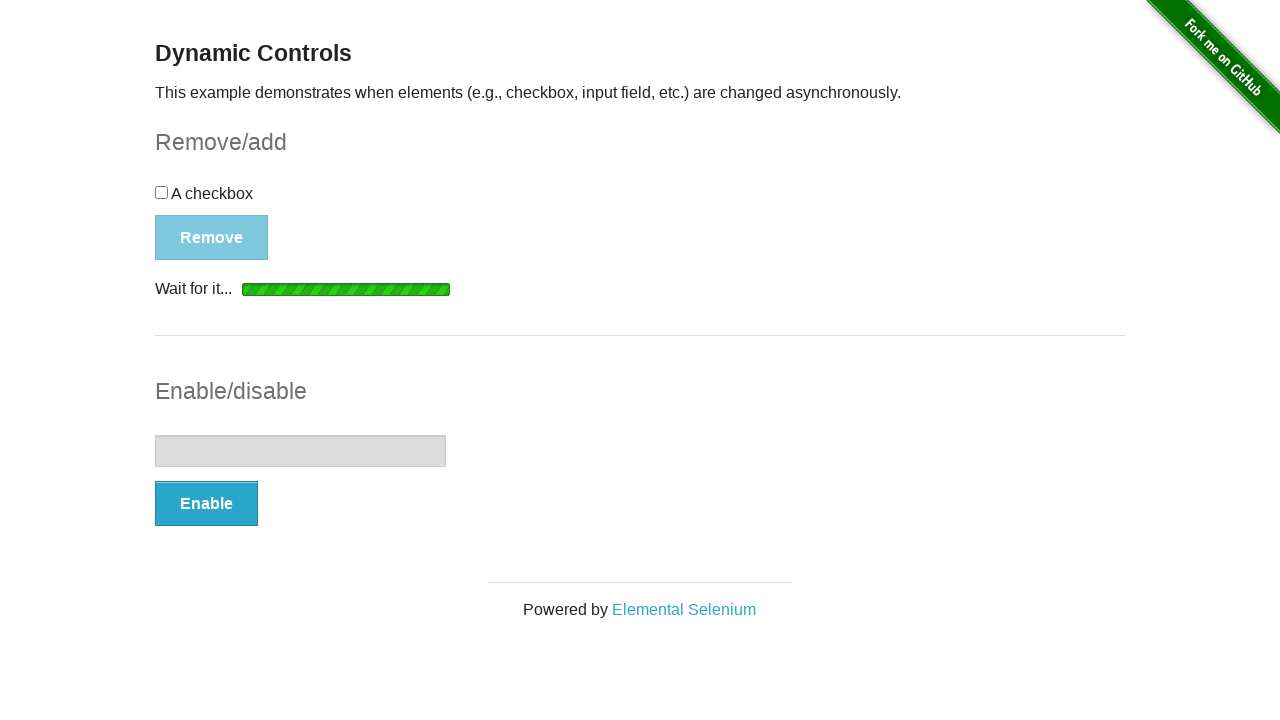

Waited for and verified 'It's gone!' message appeared
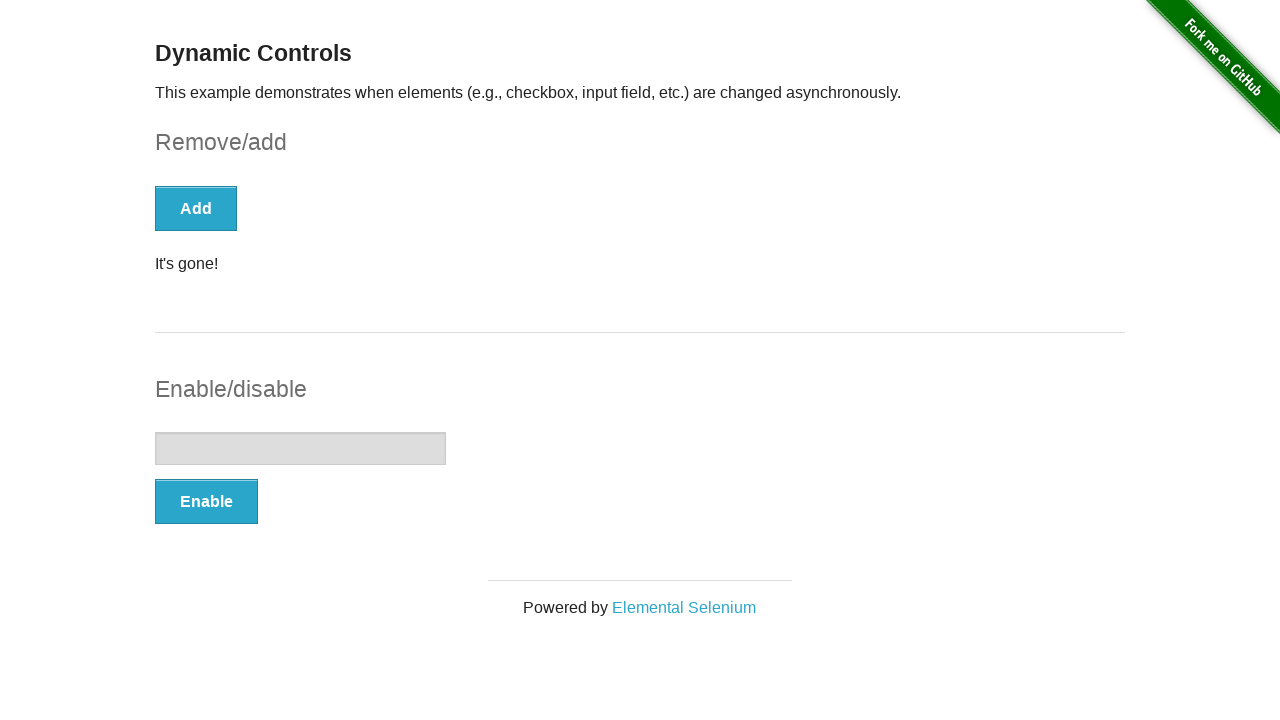

Clicked Add button to restore the element at (196, 208) on xpath=//button[@onclick='swapCheckbox()']
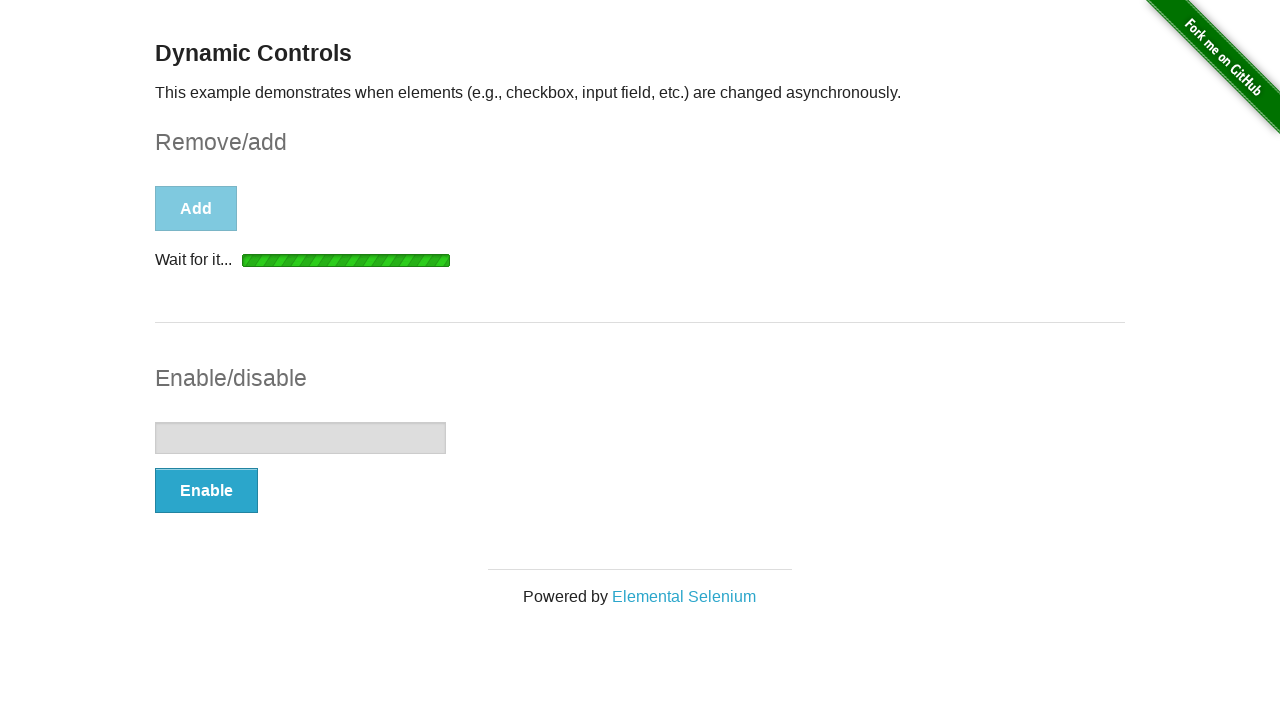

Waited for and verified 'It's back!' message appeared
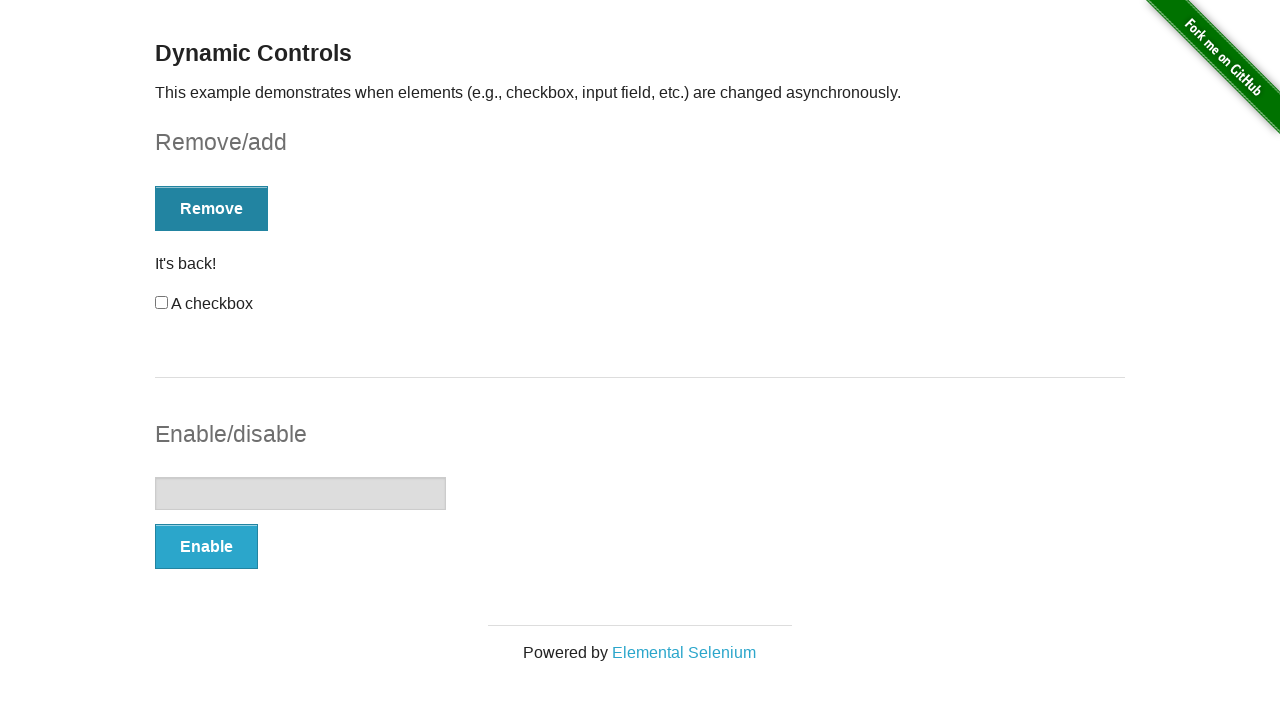

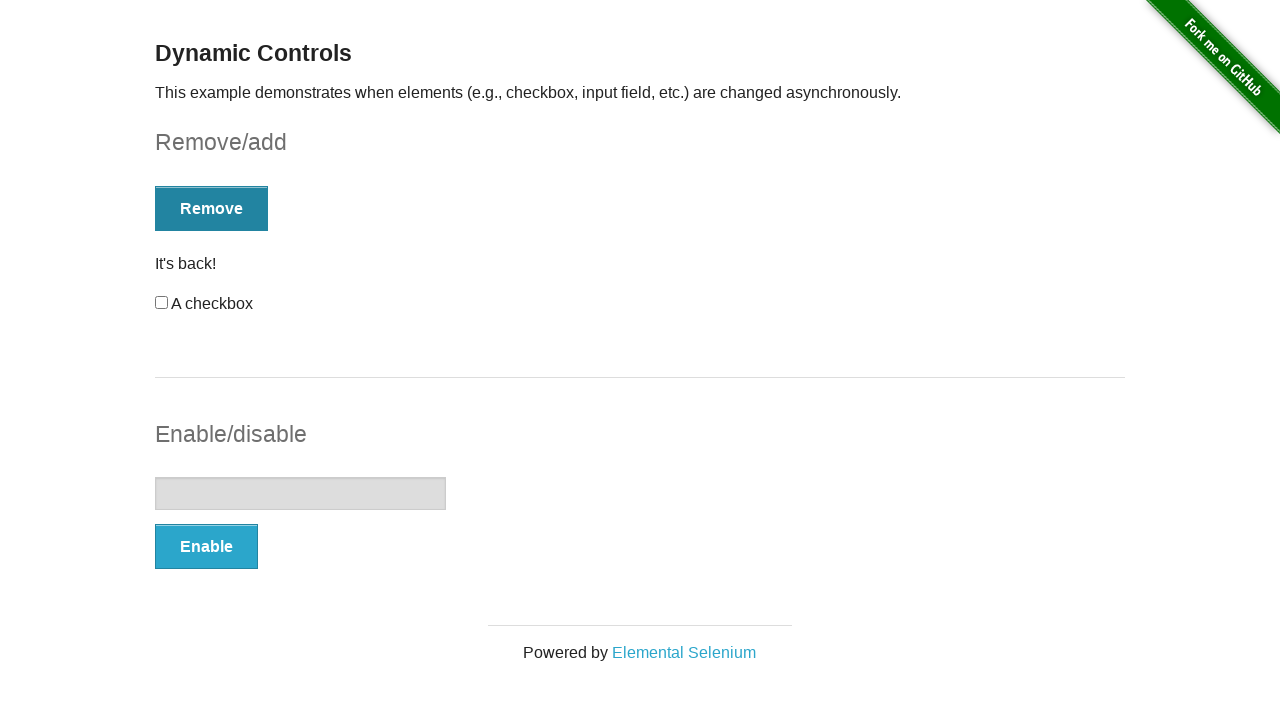